Fills second form control field using XPath index selector

Starting URL: https://formy-project.herokuapp.com/form

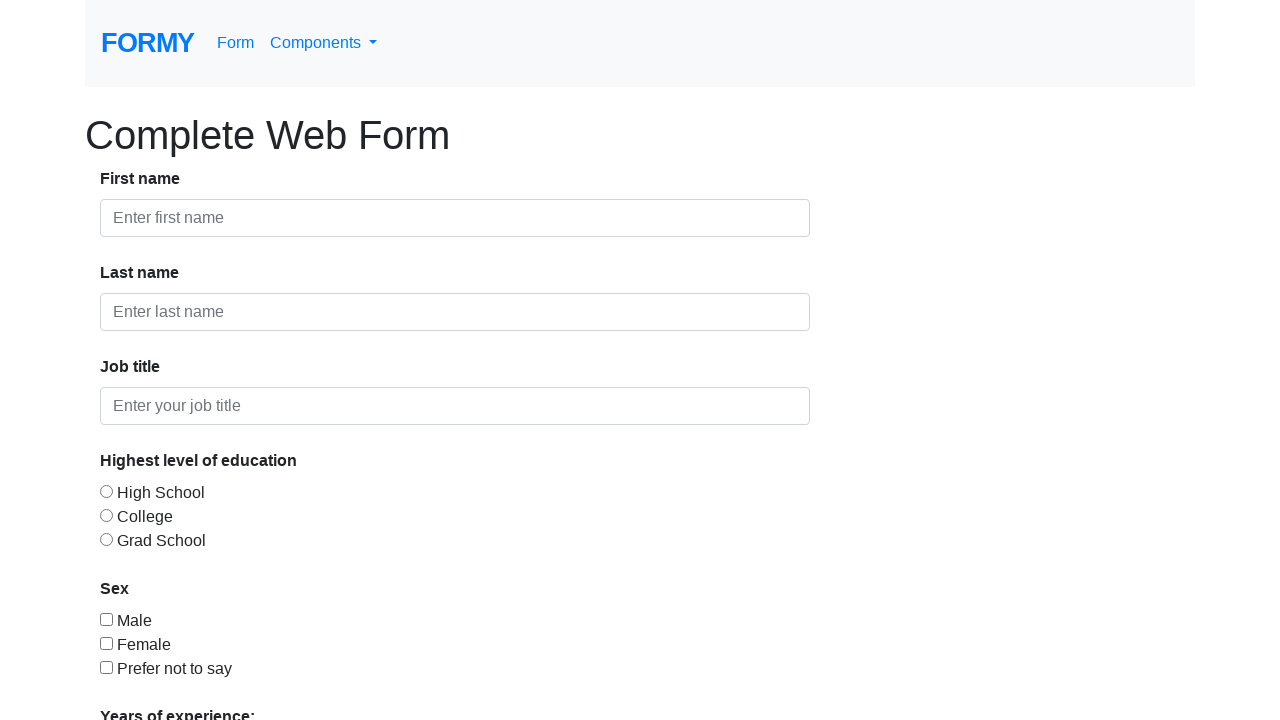

Filled second form control field using XPath index selector with 'second element' on (//input[@*="form-control"])[2]
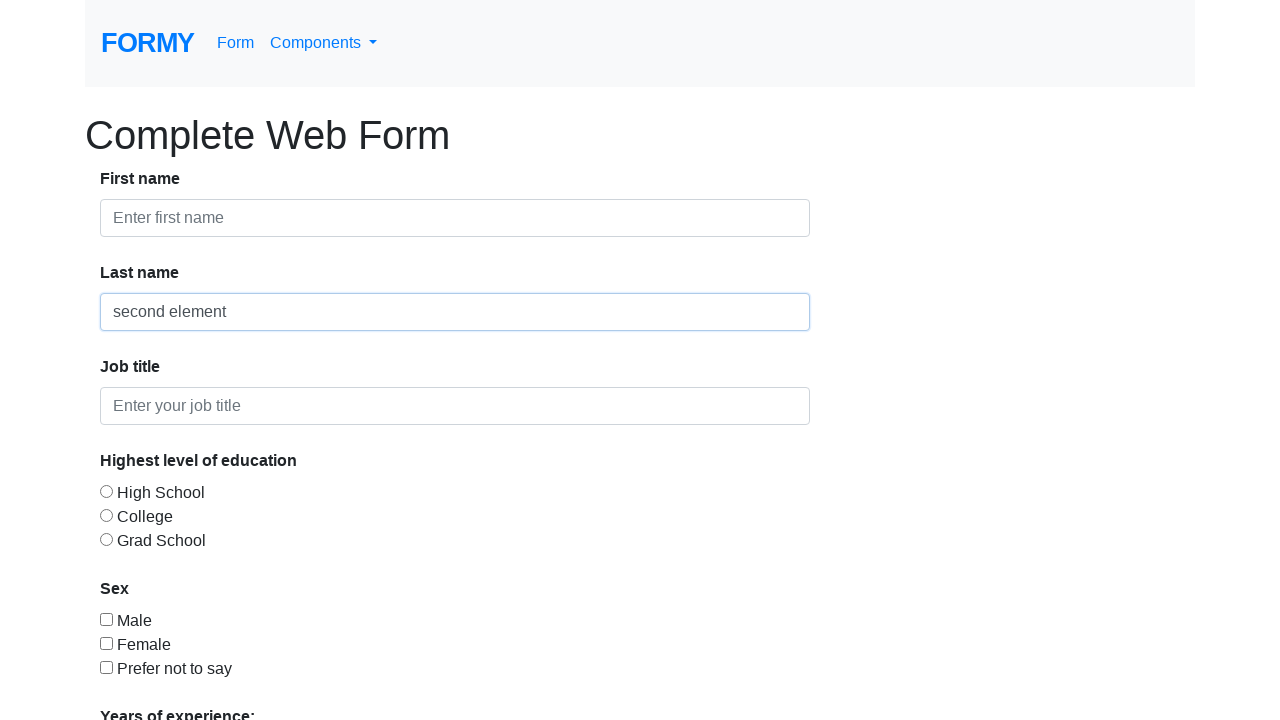

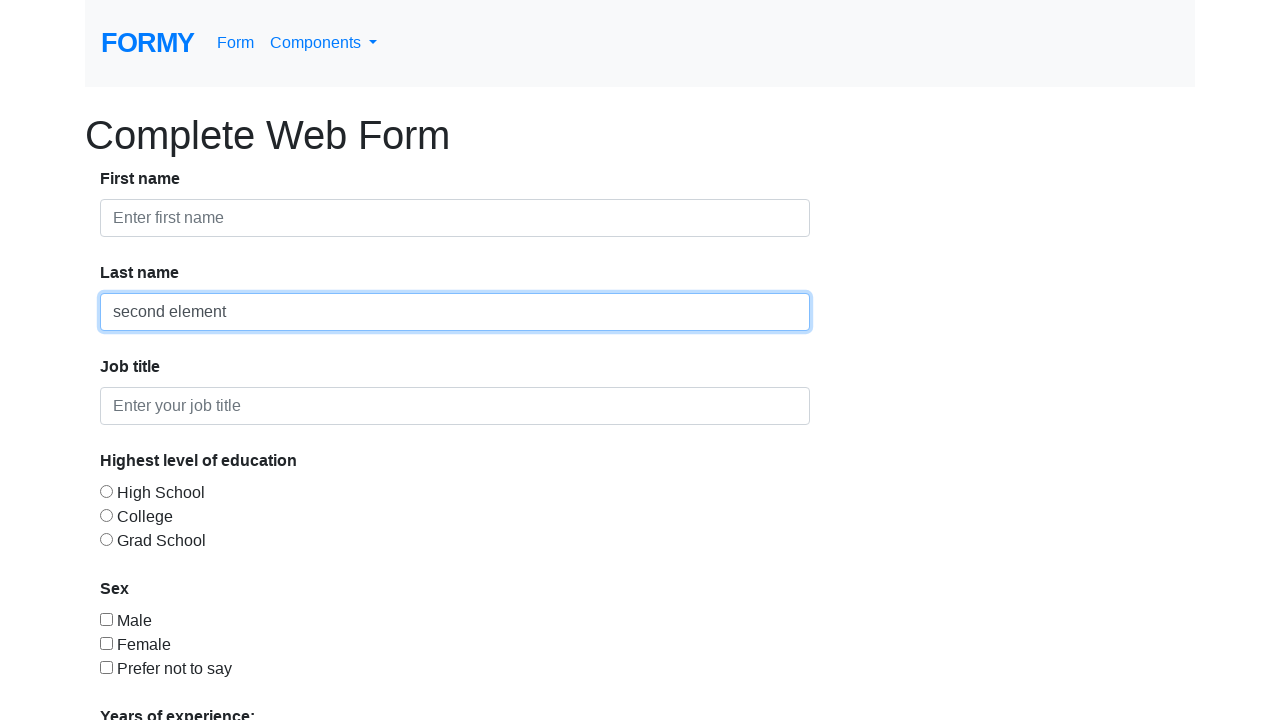